Clicks on the registration link from the login page

Starting URL: https://www.tutorialspoint.com/selenium/practice/login.php

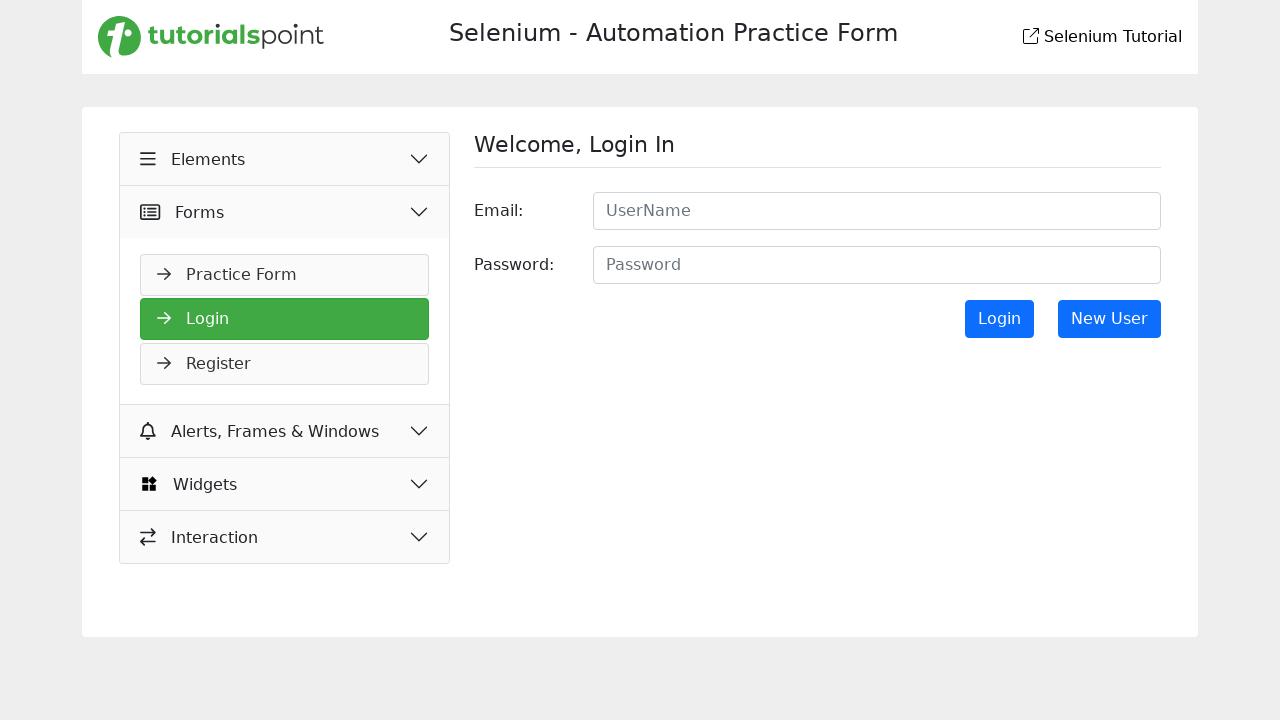

Navigated to login page
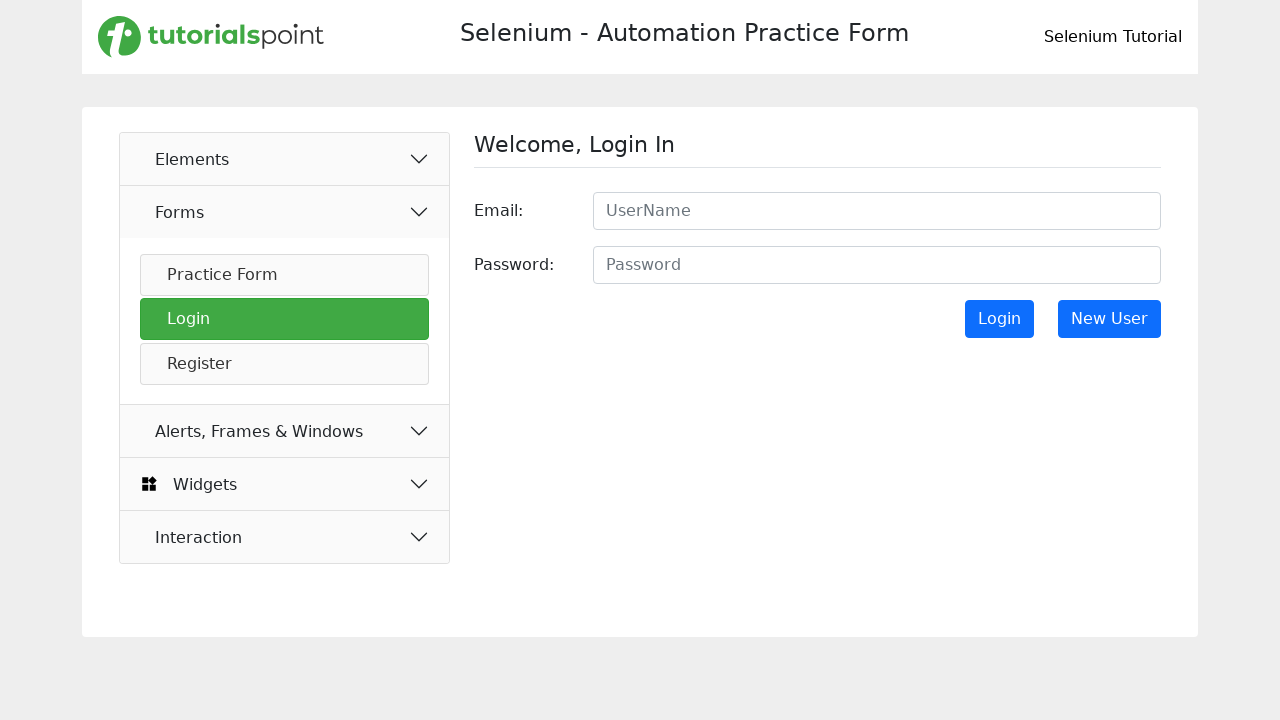

Clicked on the registration link from the login page at (1109, 319) on xpath=//*[@id='signInForm']/div[3]/a
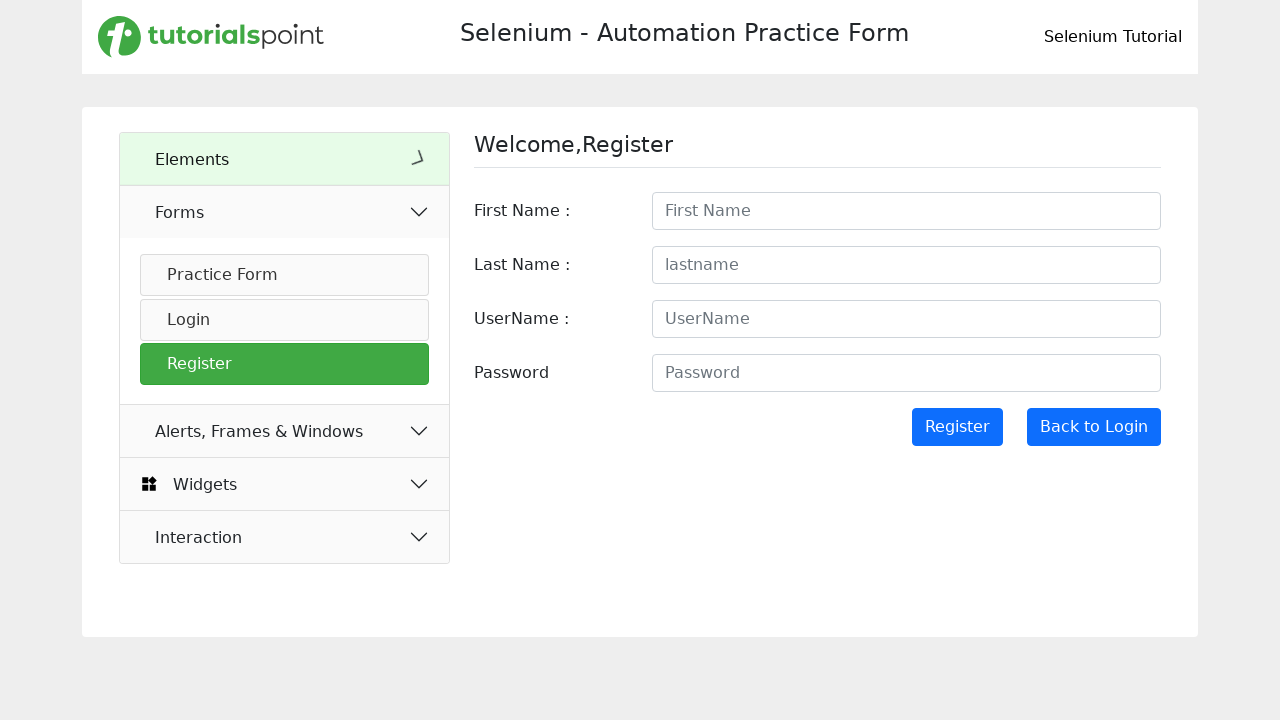

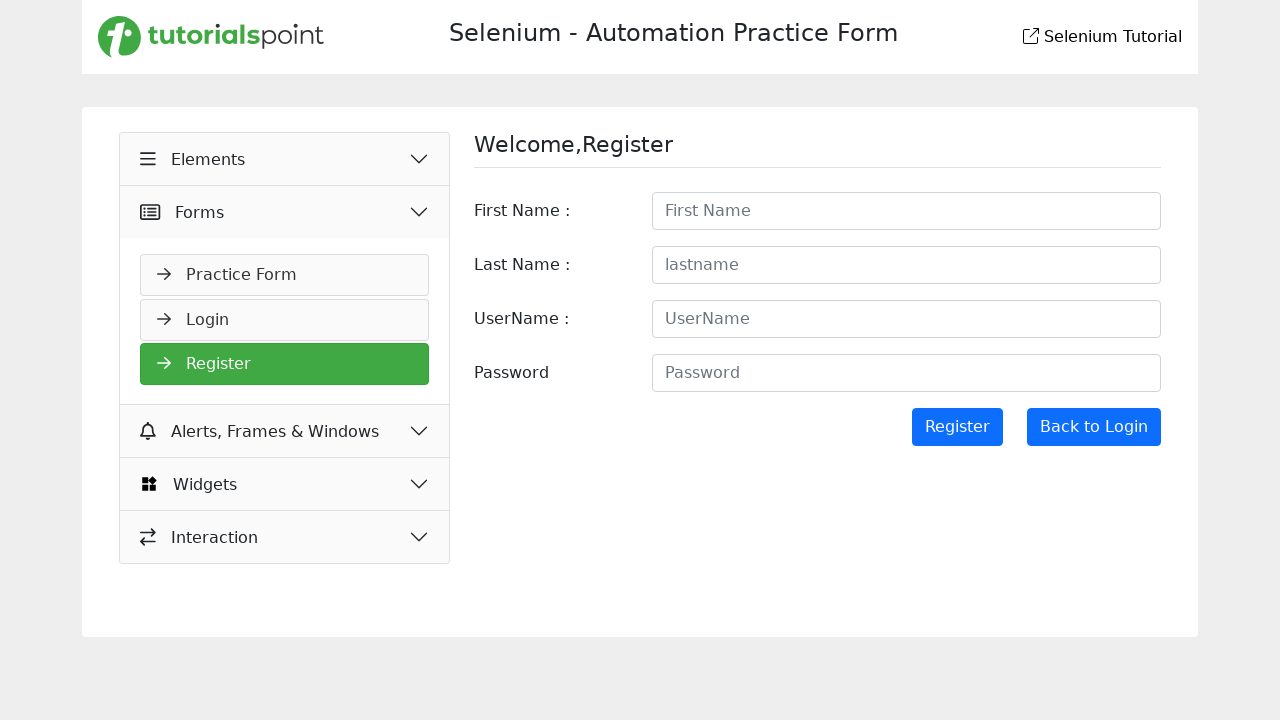